Tests a math calculation form by extracting two numbers from the page, calculating their sum, and selecting the result from a dropdown menu

Starting URL: http://suninjuly.github.io/selects2.html

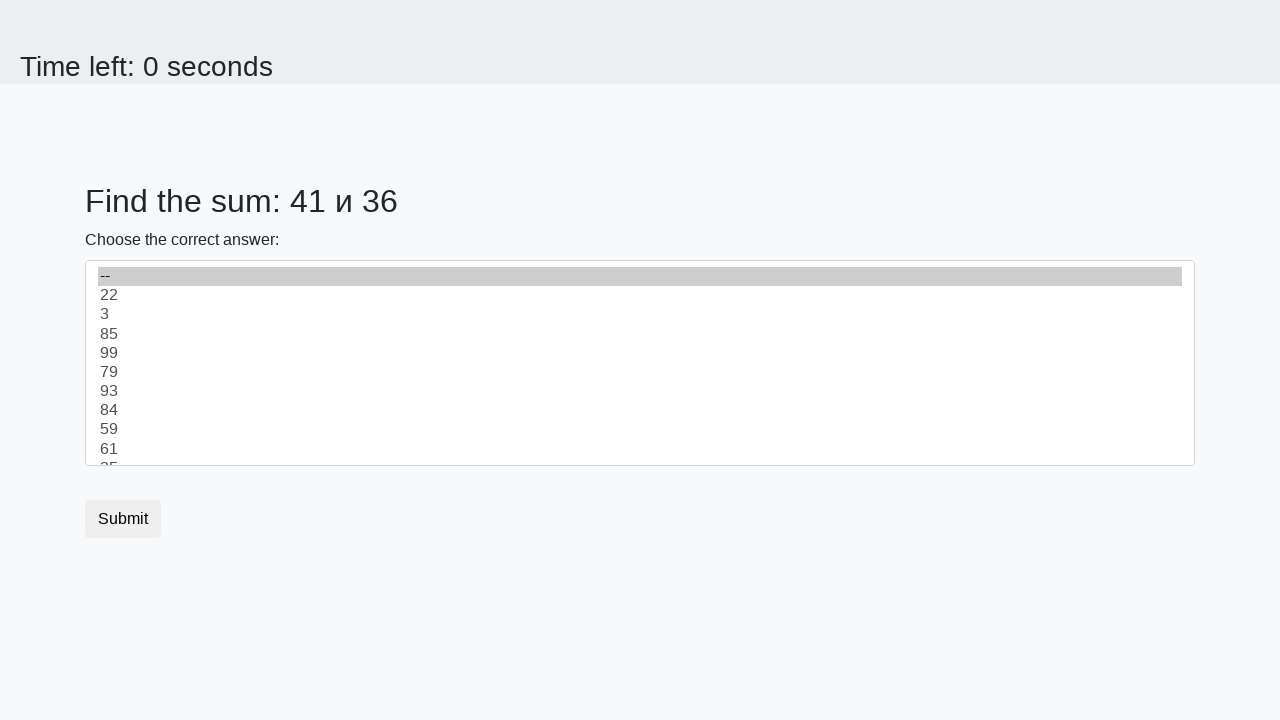

Extracted first number from #num1 element
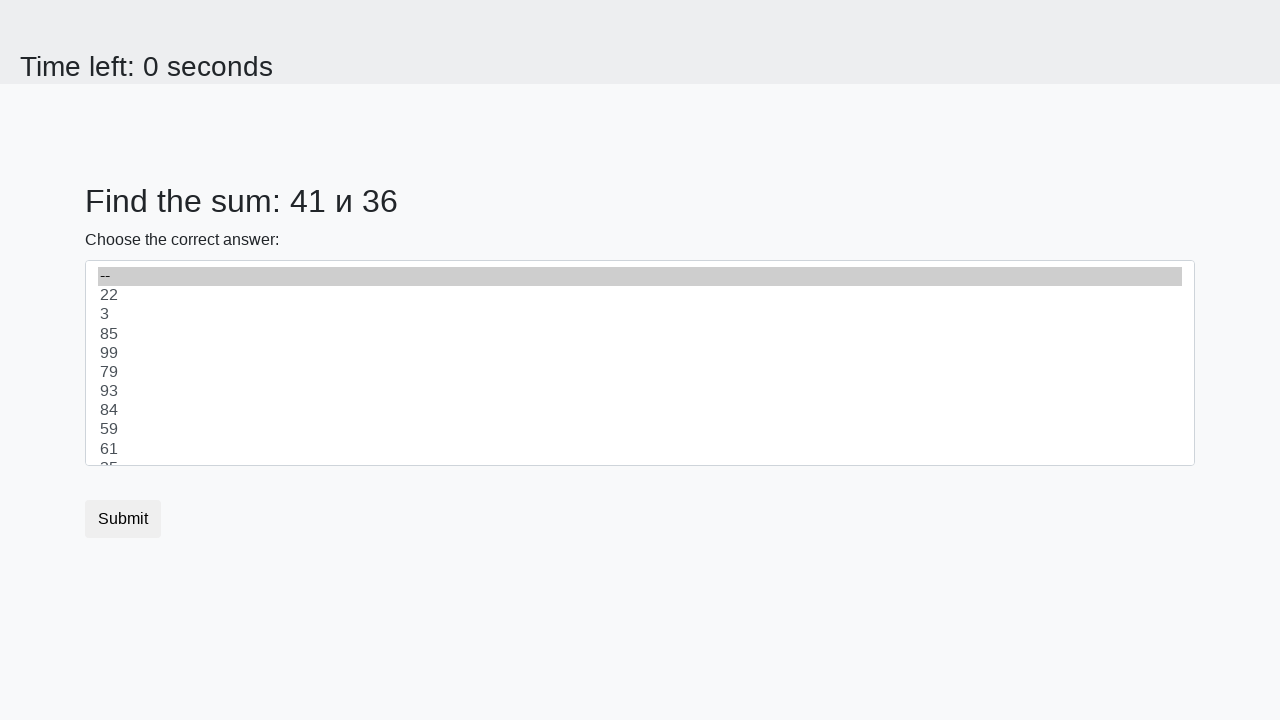

Extracted second number from #num2 element
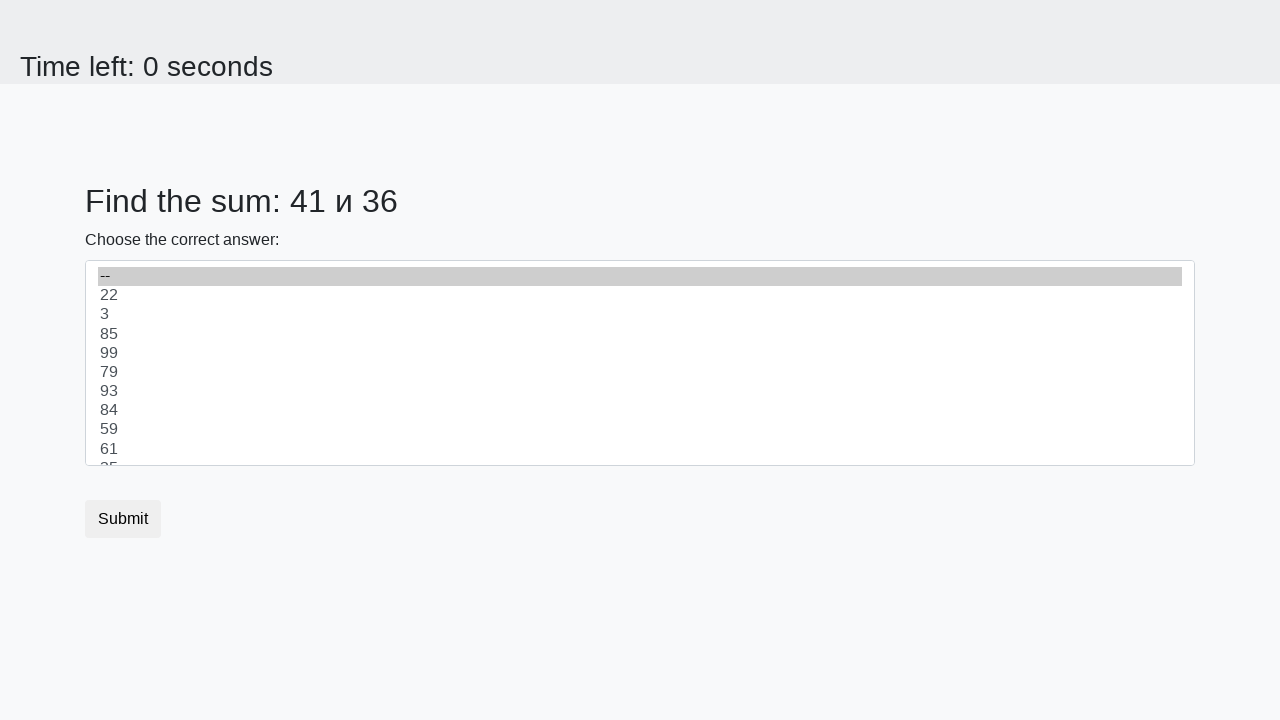

Calculated sum of 41 + 36 = 77
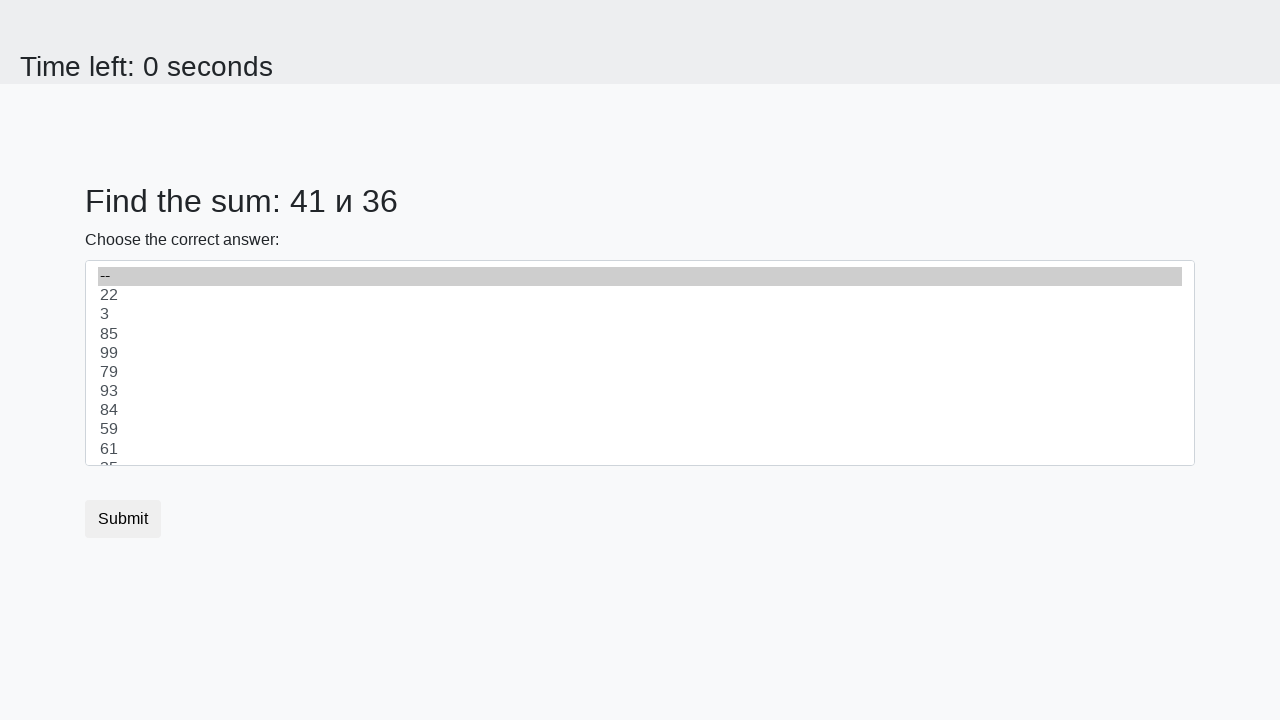

Selected calculated result '77' from dropdown menu on select
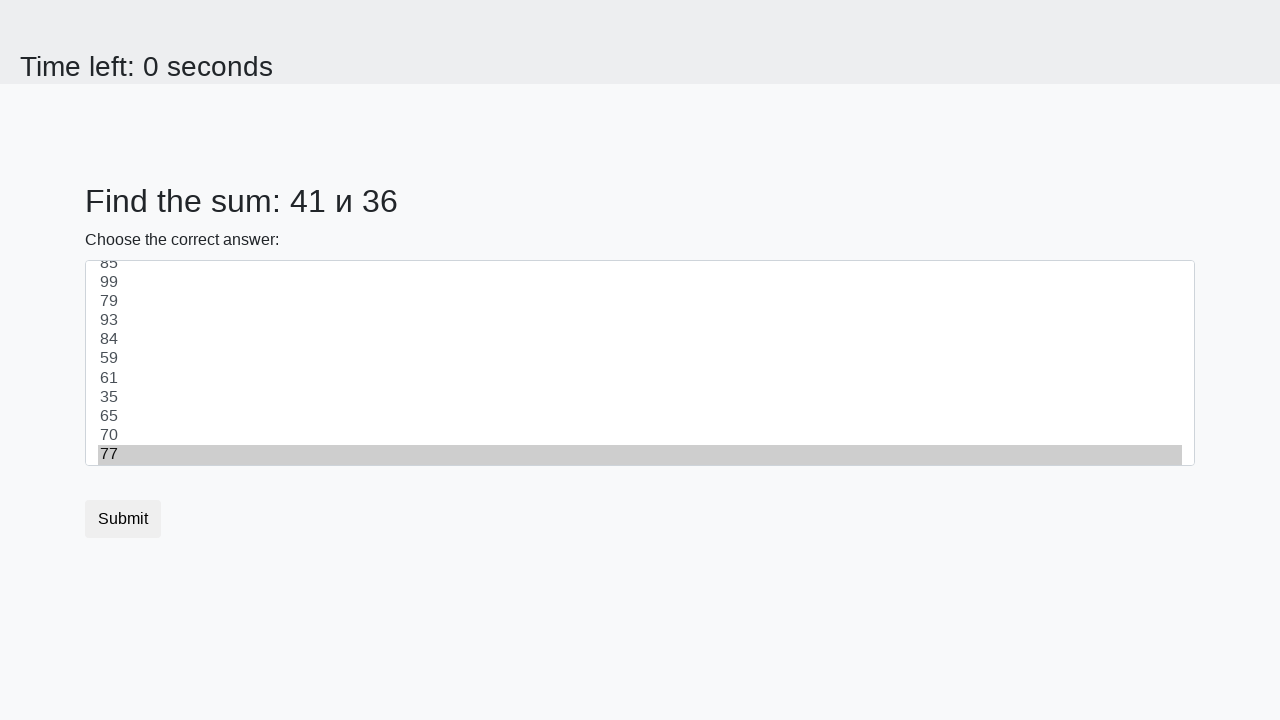

Clicked submit button at (123, 519) on .btn.btn-default
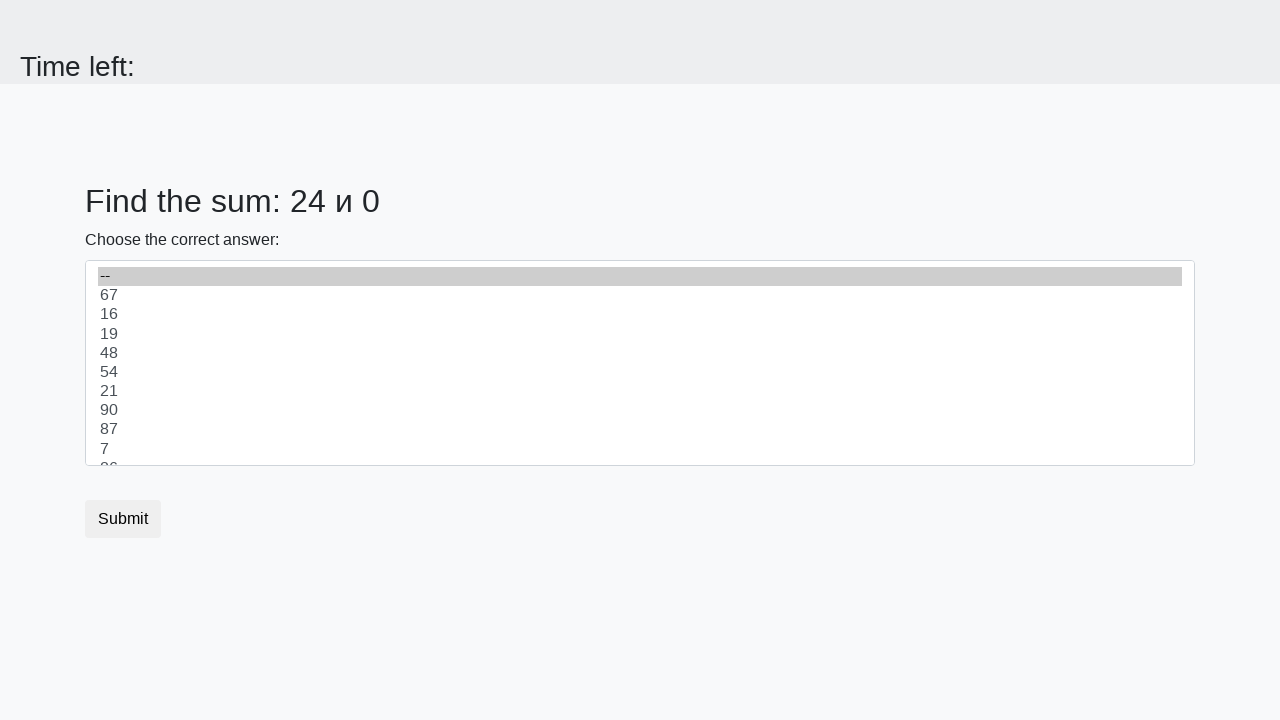

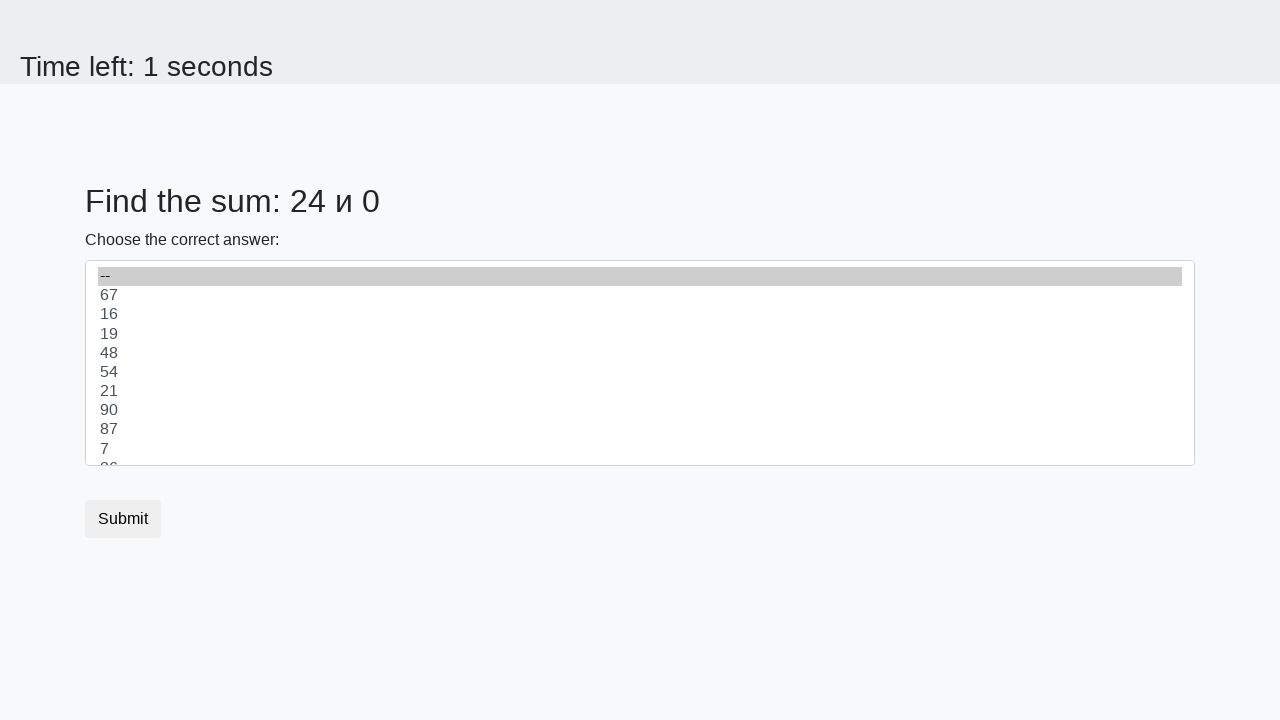